Tests a text box form by filling in user name, email, current address, and permanent address fields, then submitting the form.

Starting URL: https://demoqa.com/text-box

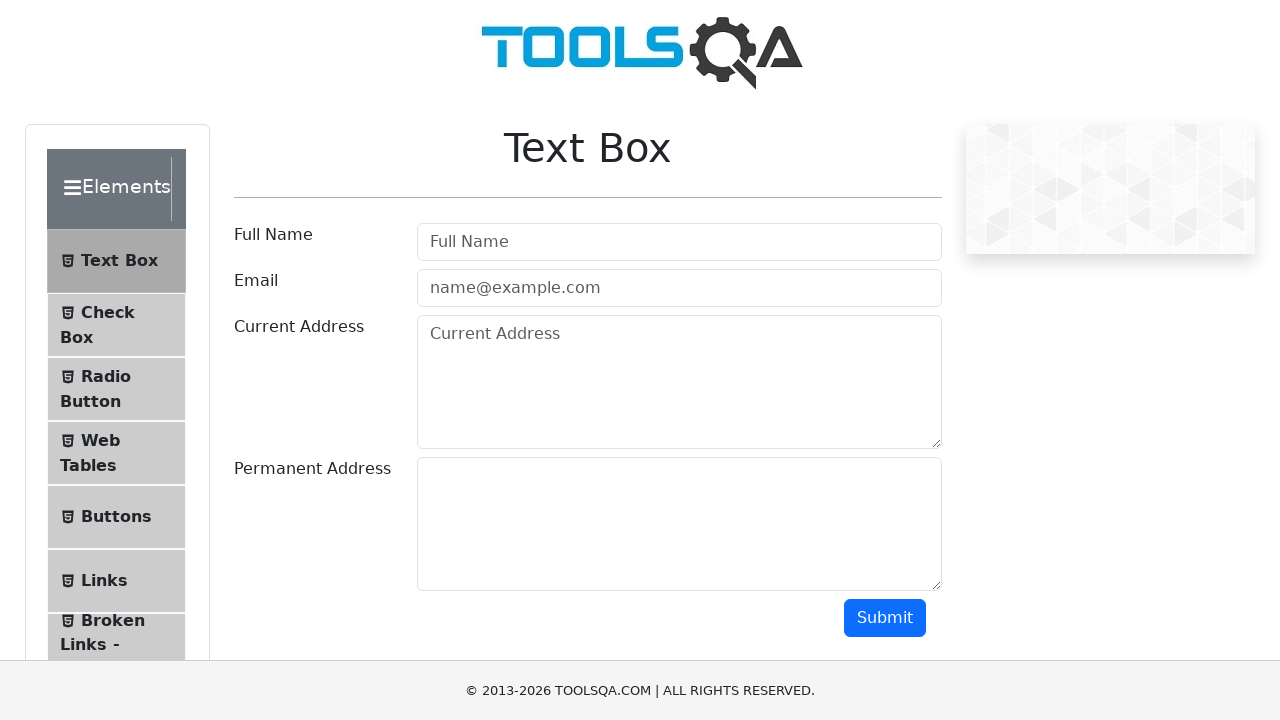

Filled user name field with 'Faisal' on #userName
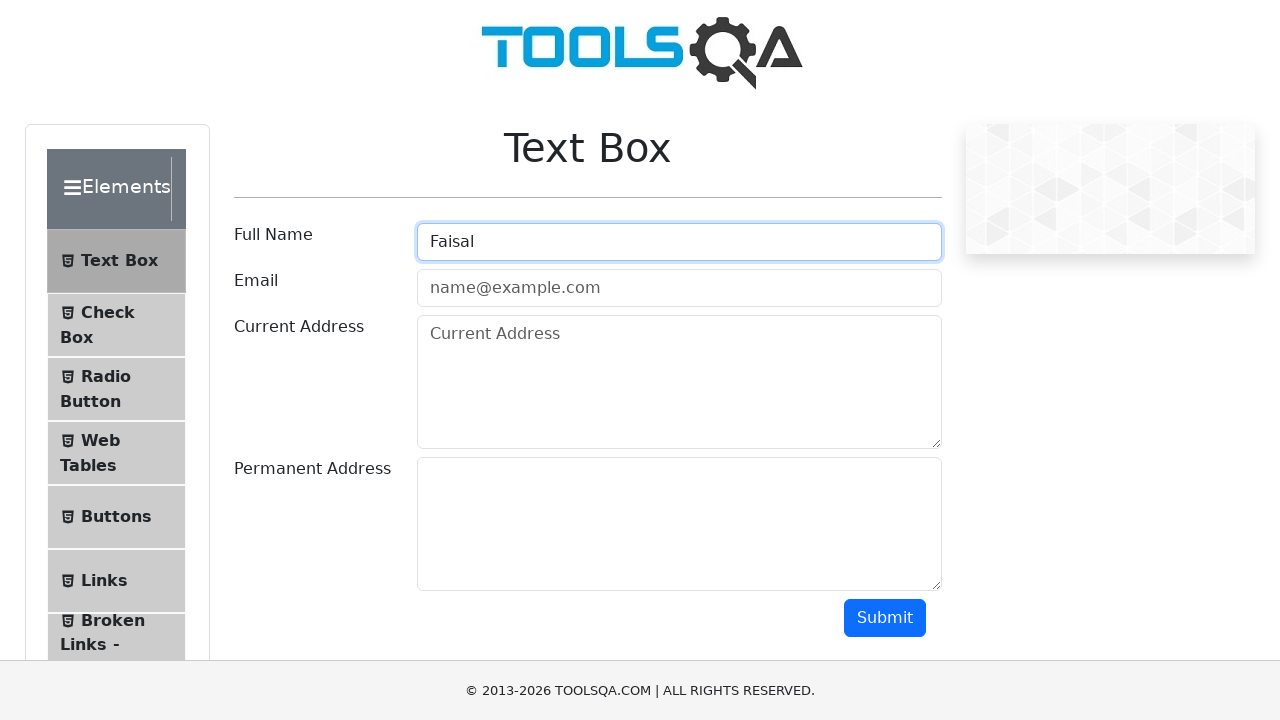

Filled email field with 'faisal.test@yopmail.com' on #userEmail
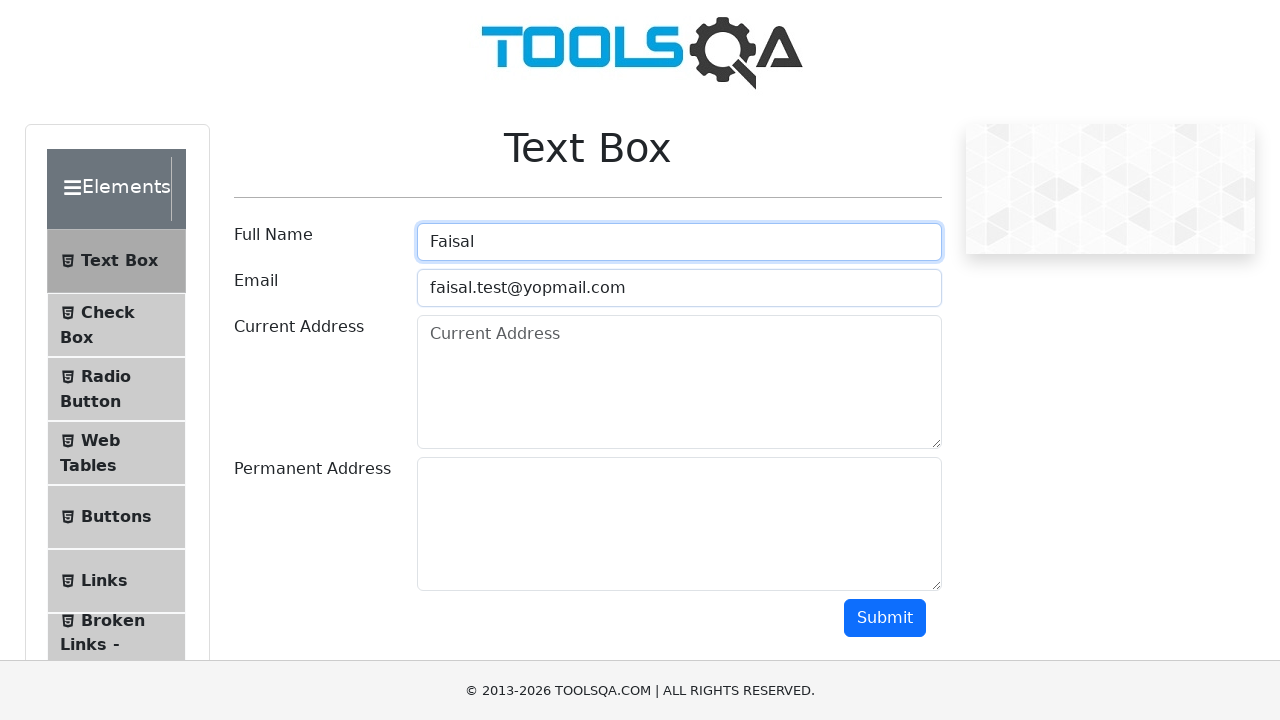

Filled current address field with 'Dhaka' on #currentAddress
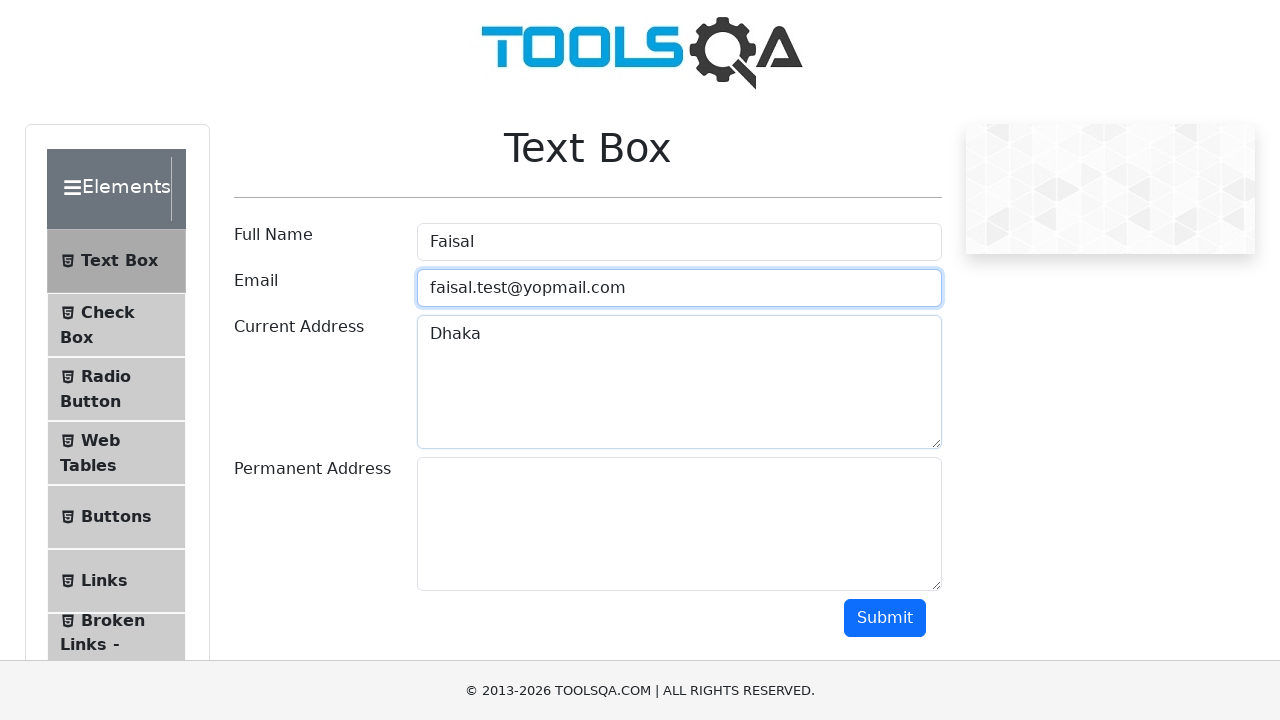

Filled permanent address field with 'Dhaka' on #permanentAddress
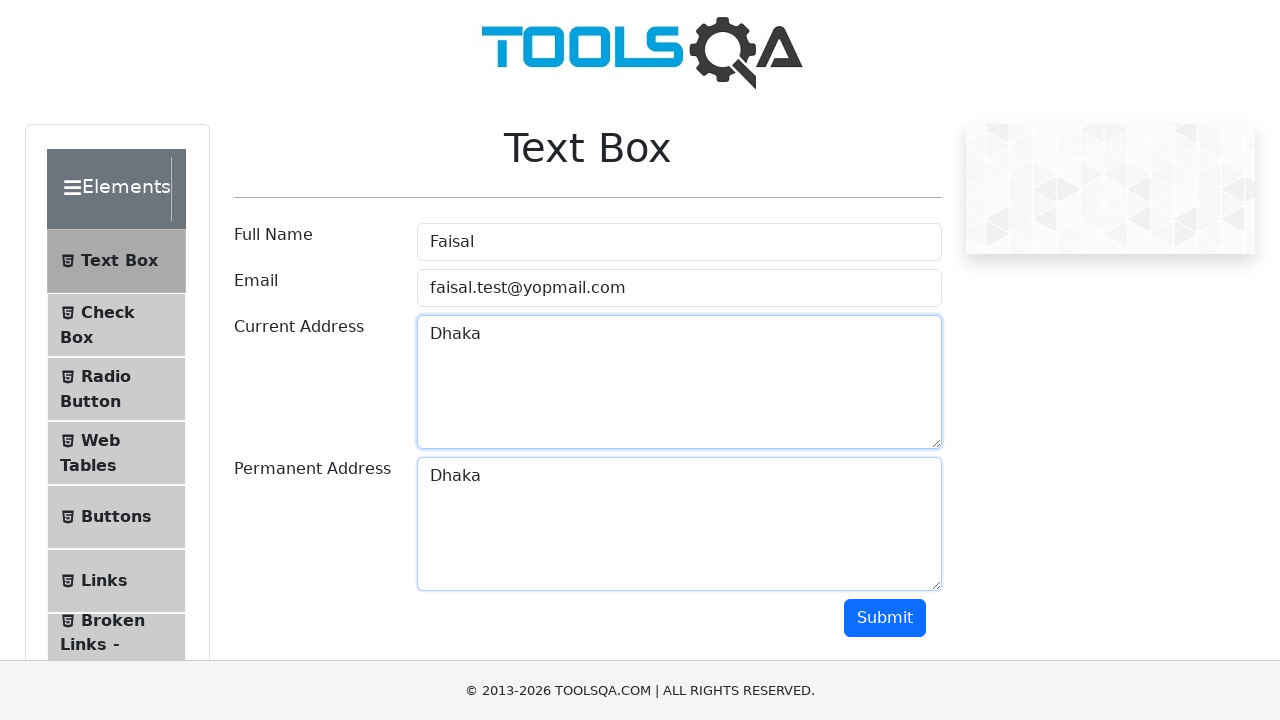

Clicked submit button to submit the text box form at (885, 618) on #submit
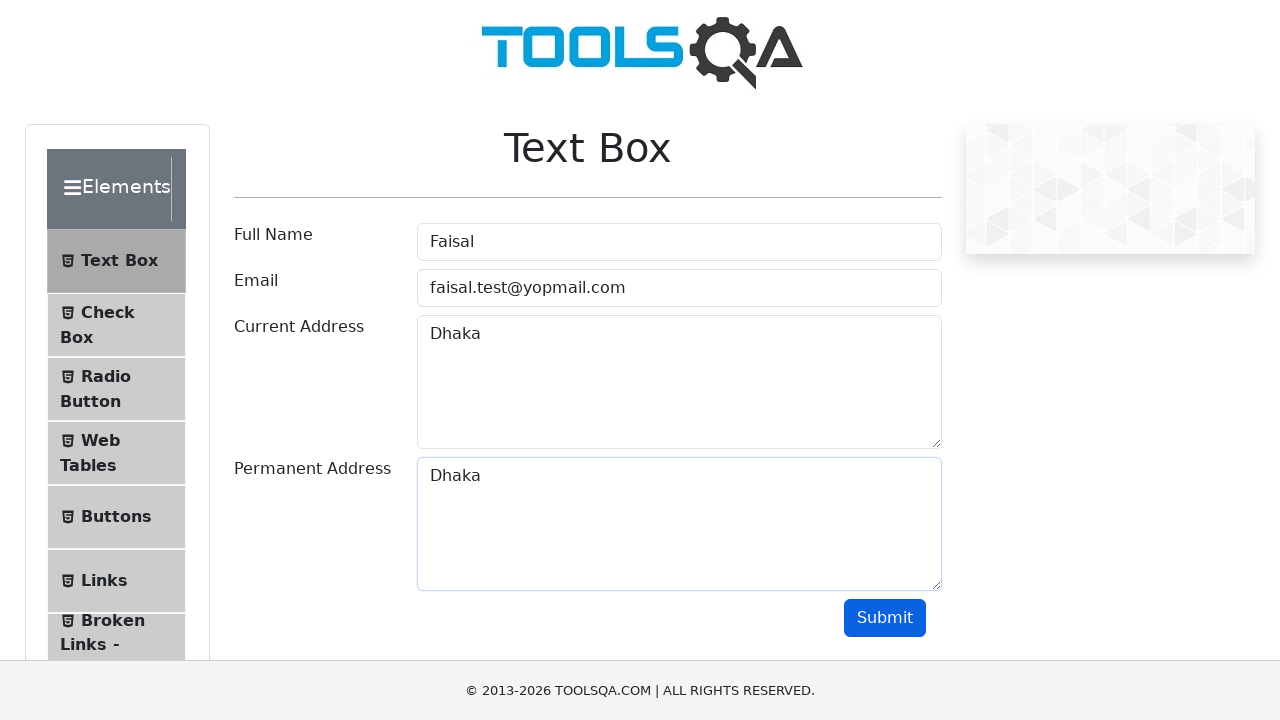

Form submission completed and output element appeared
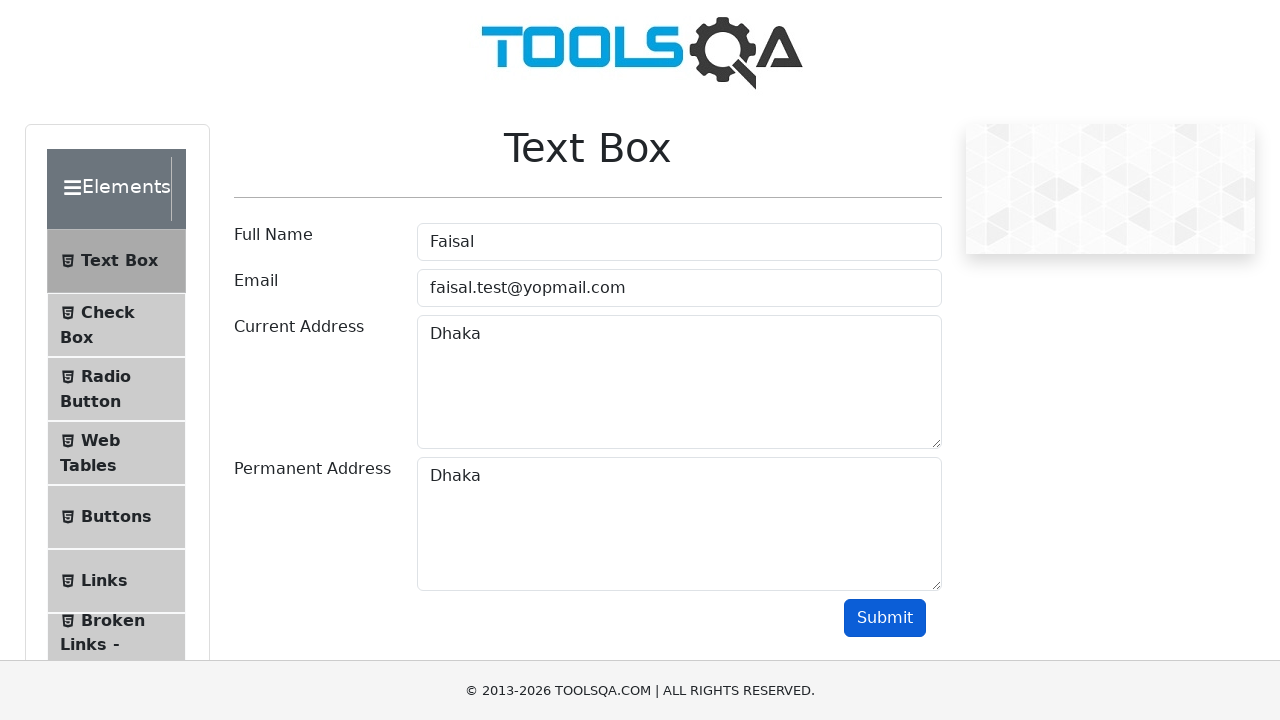

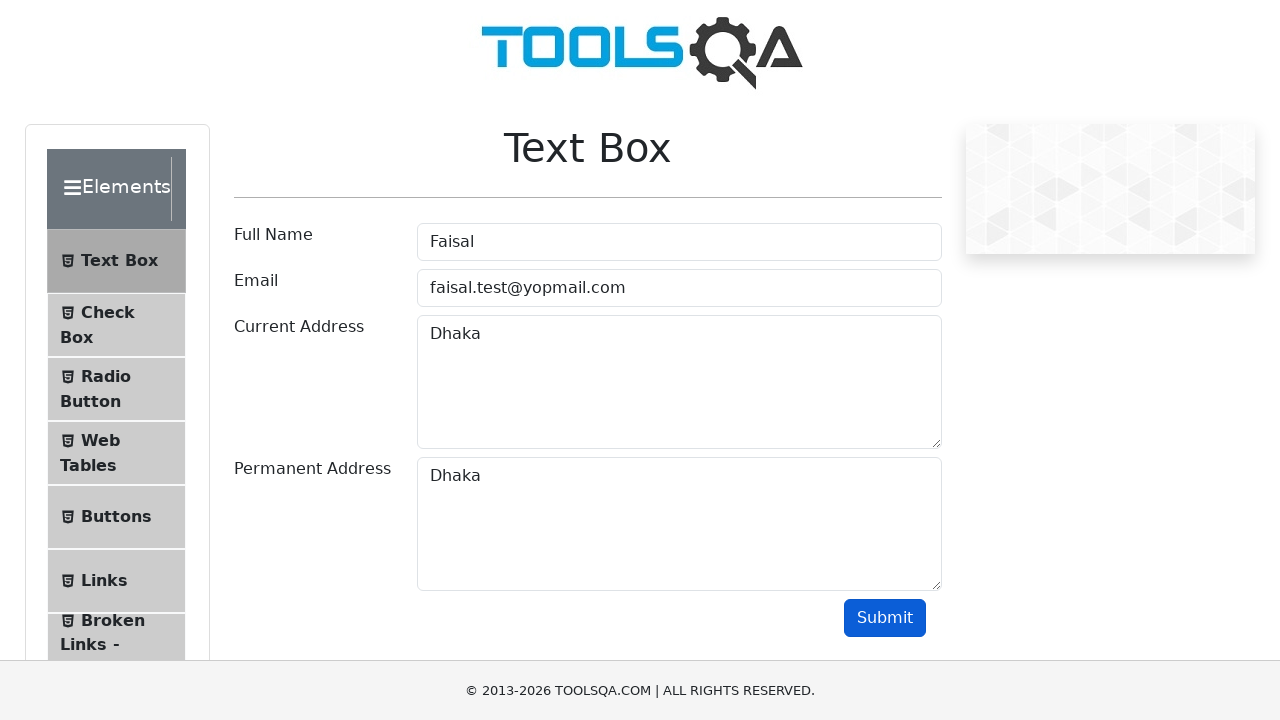